Tests multi-window handling by clicking a Twitter social media link that opens in a new window, then verifies that a new window/tab is opened and retrieves the window handles.

Starting URL: https://opensource-demo.orangehrmlive.com/web/index.php/auth/login

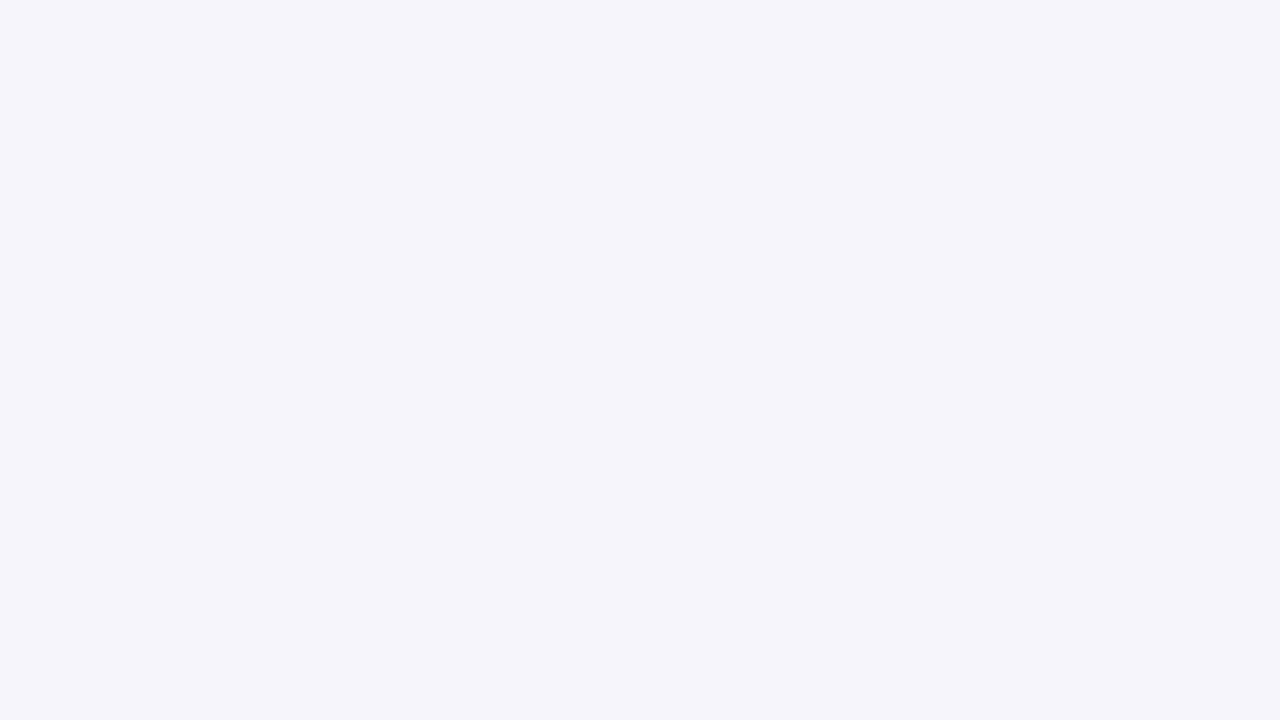

Waited for page to load (networkidle)
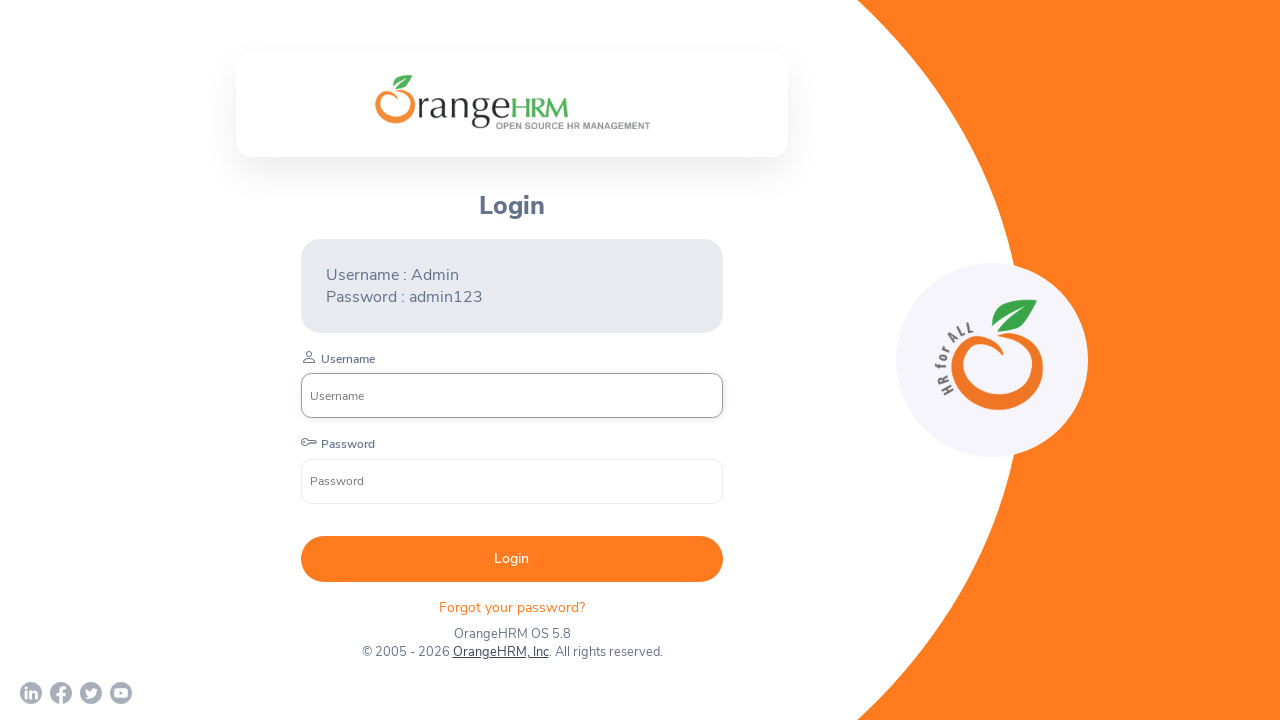

Clicked Twitter social media link to open new window at (91, 693) on a[href*='twitter']
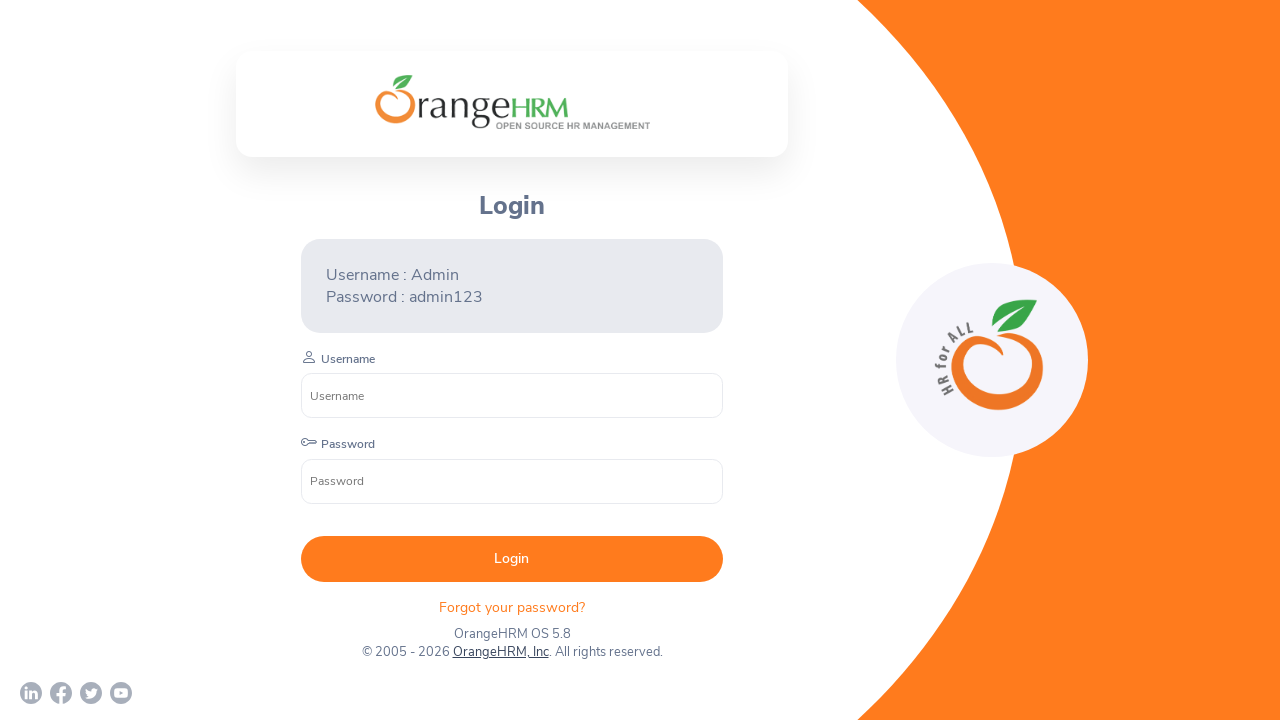

Retrieved new window/tab handle
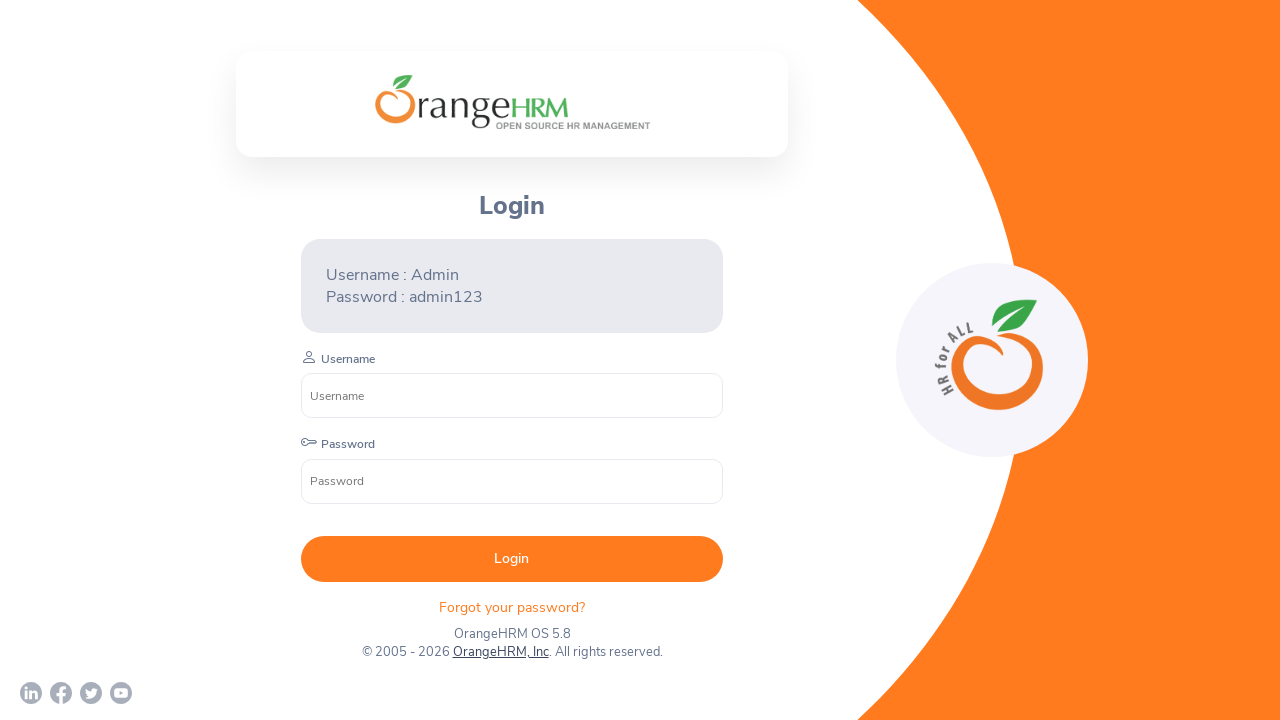

Waited for new window to load (domcontentloaded)
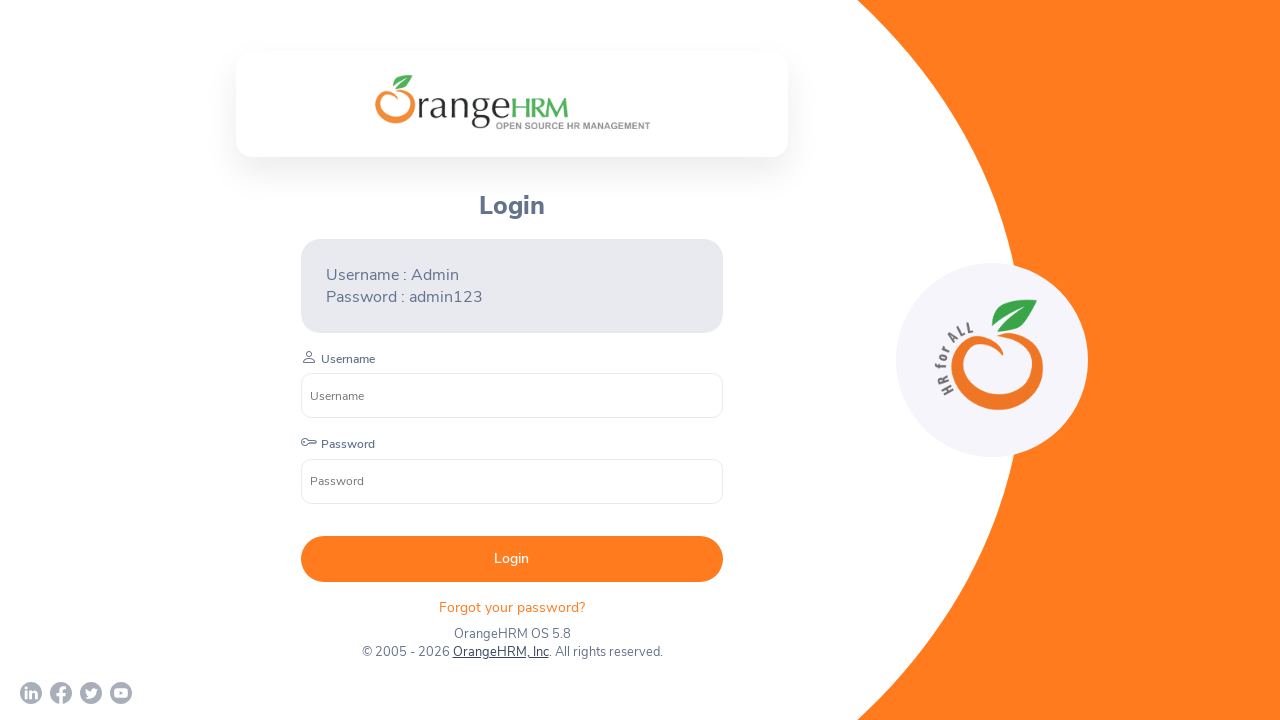

Verified that 2 windows/tabs are open
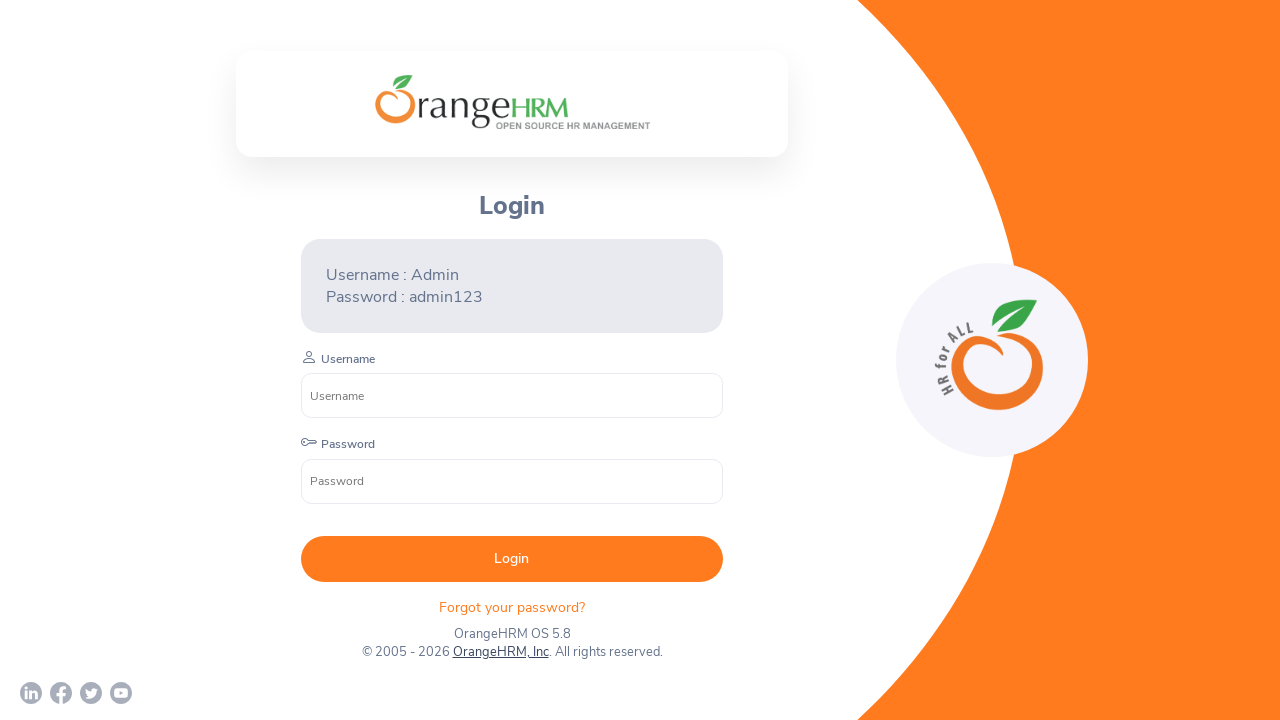

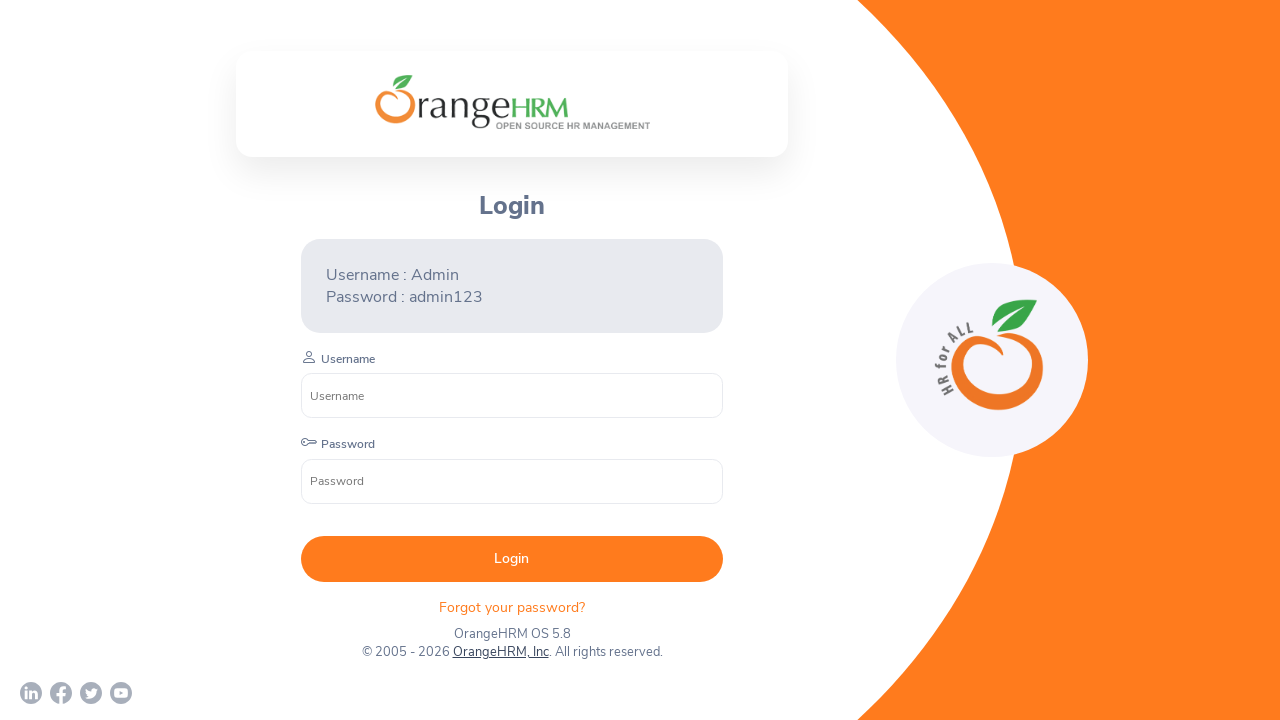